Tests FAQ accordion section by clicking on question 5 and verifying the answer text about scooter battery charge

Starting URL: https://qa-scooter.praktikum-services.ru/

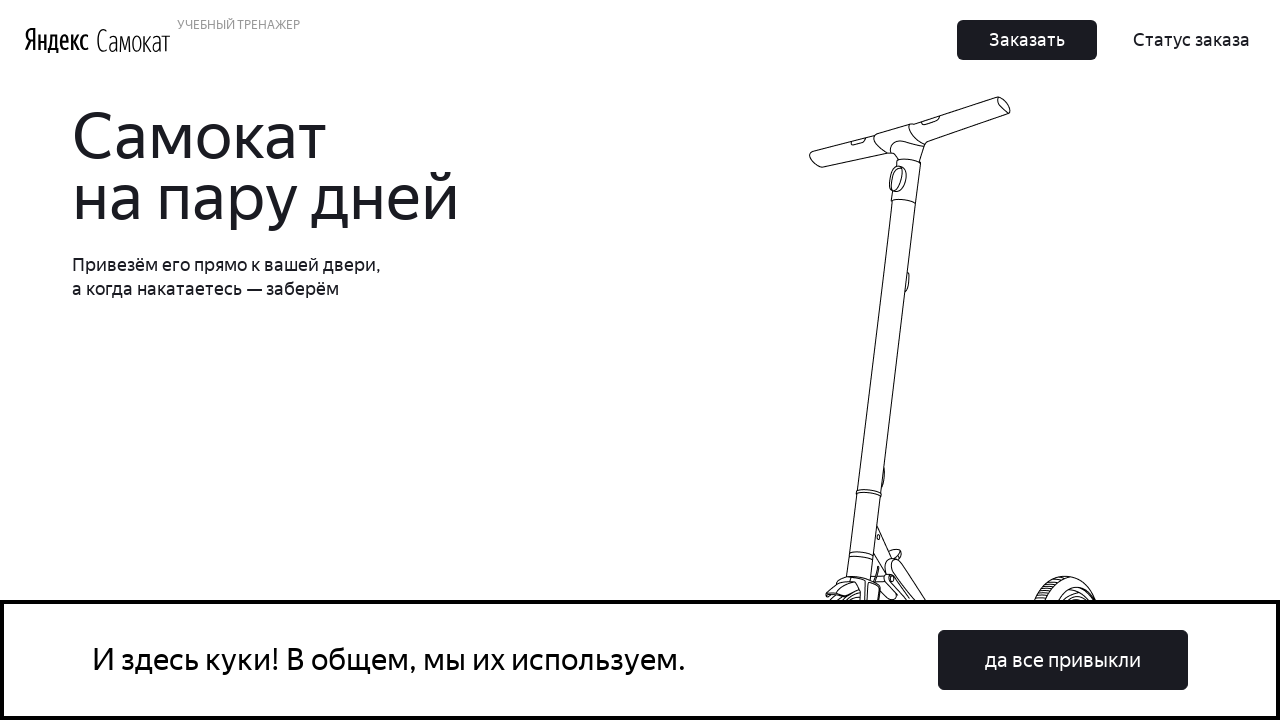

Scrolled to FAQ accordion section
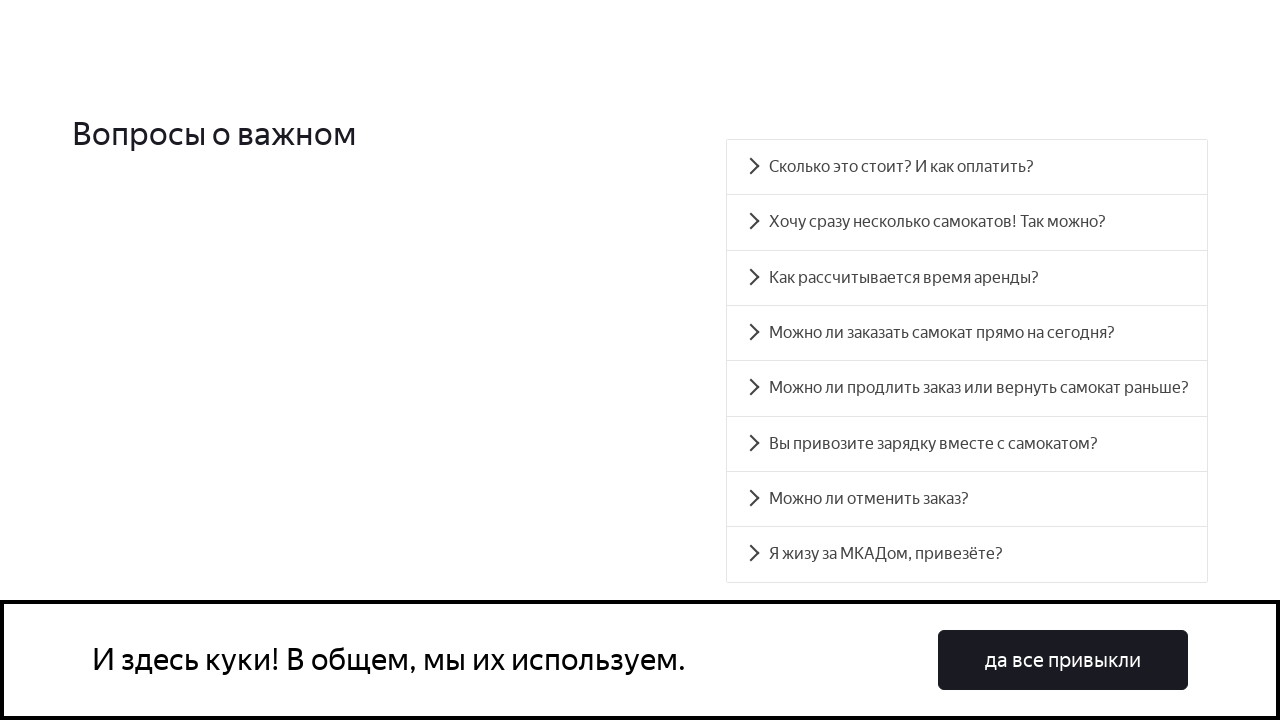

Clicked on question 5 about scooter battery charge at (967, 444) on div.accordion__item >> nth=5 >> div.accordion__heading
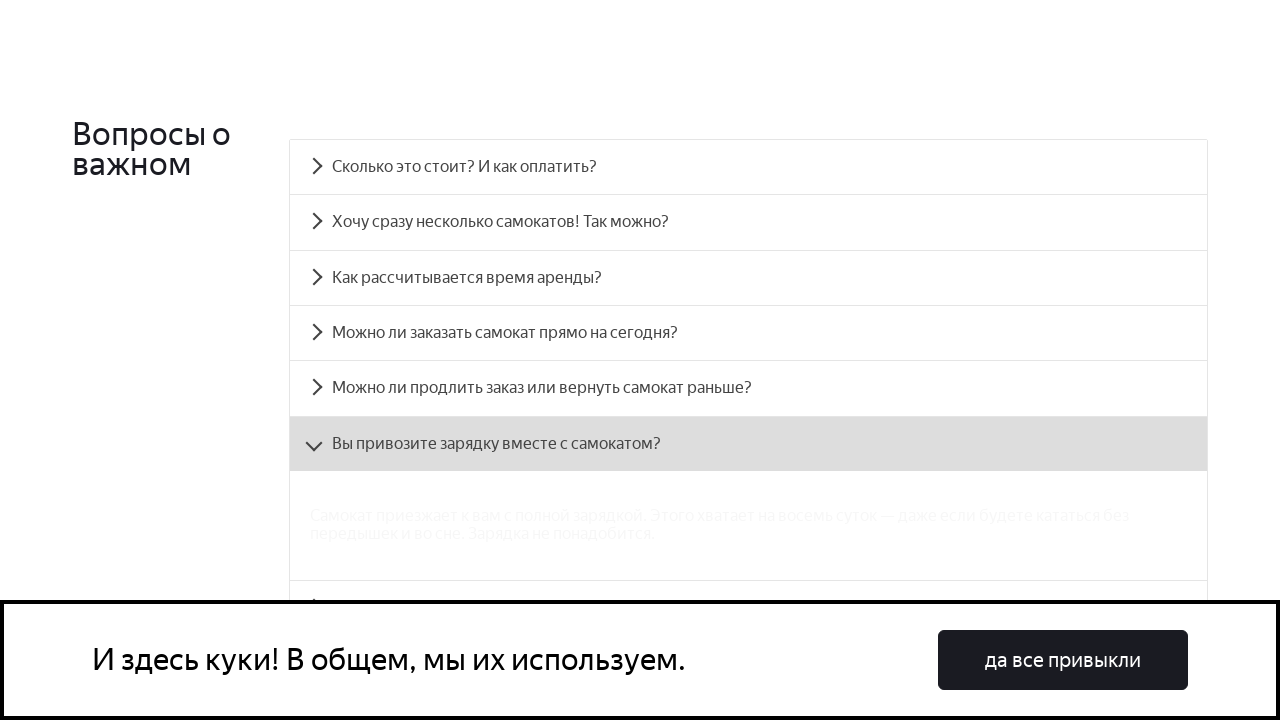

Answer text for question 5 is now visible
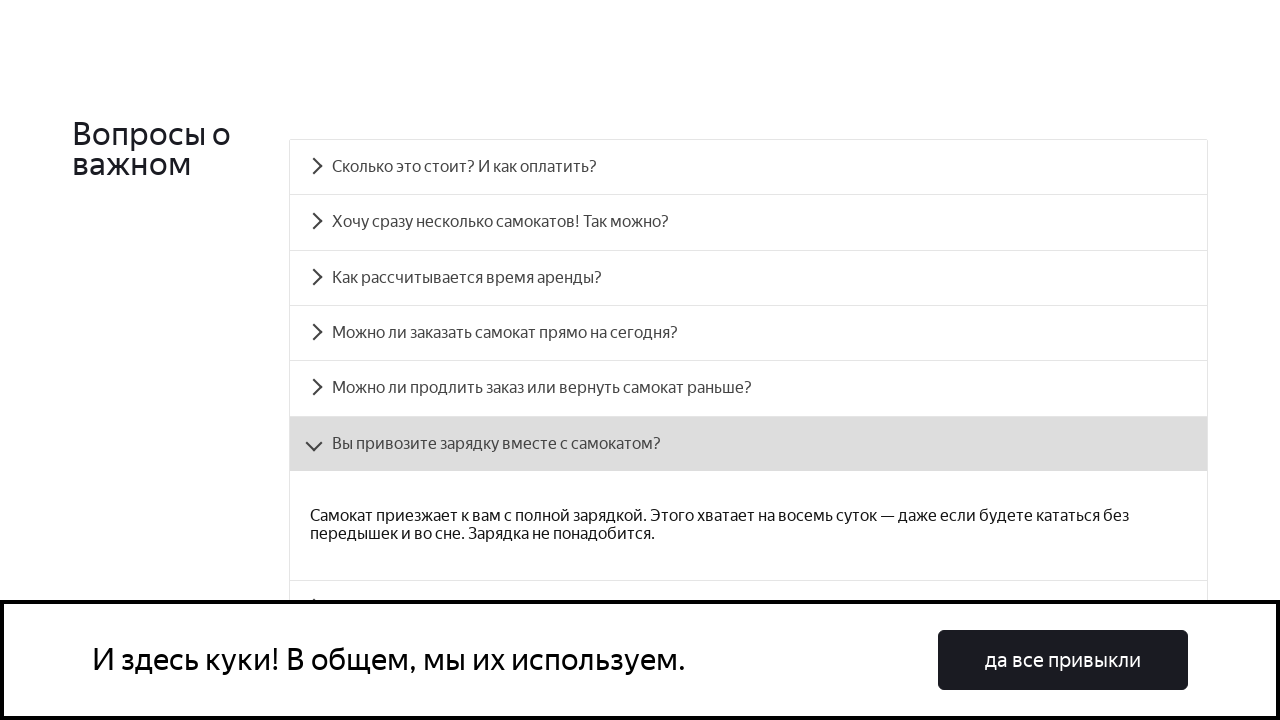

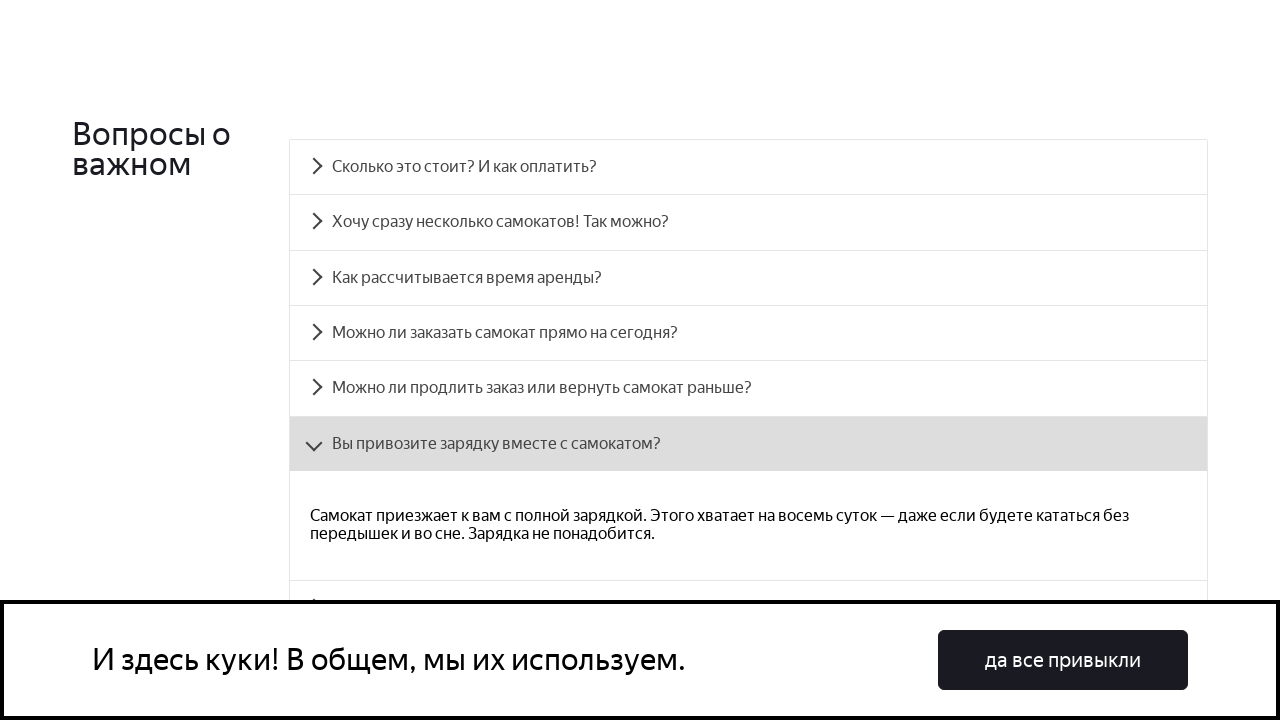